Clicks the "Get started" link and verifies navigation to the documentation intro page

Starting URL: https://playwright.dev/python/

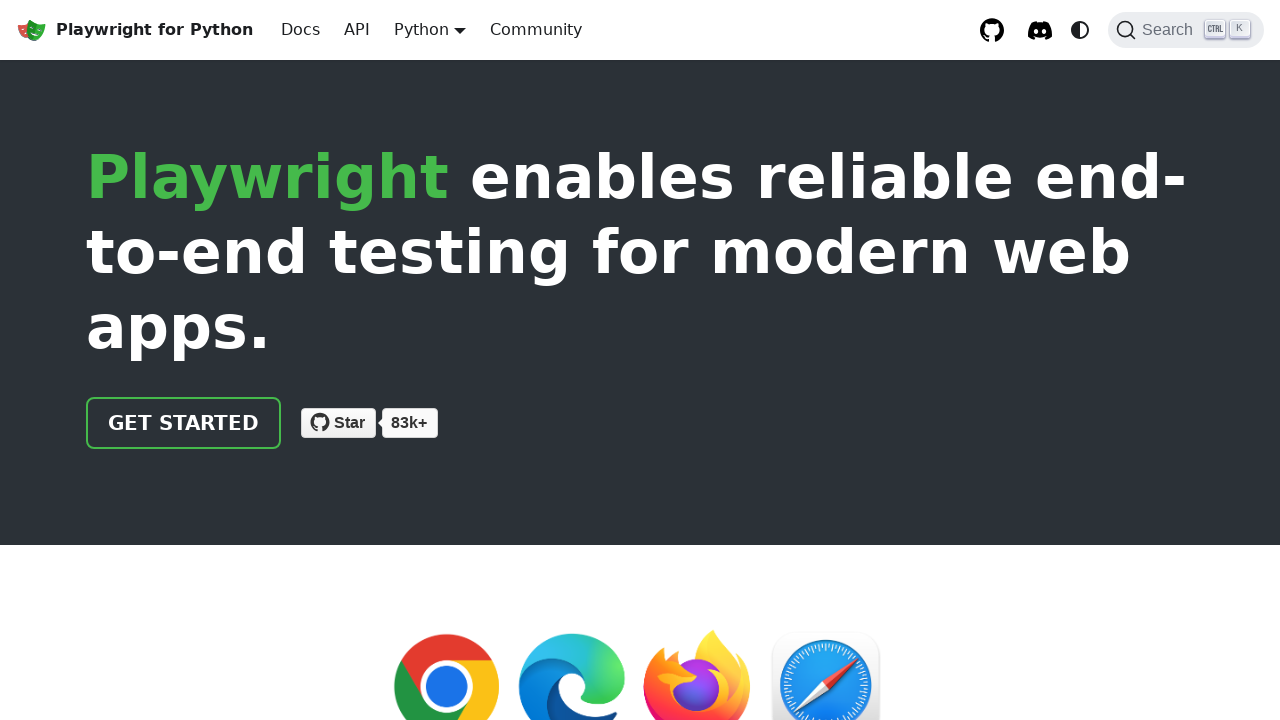

Clicked the 'Get started' link at (184, 423) on internal:text="Get started"i
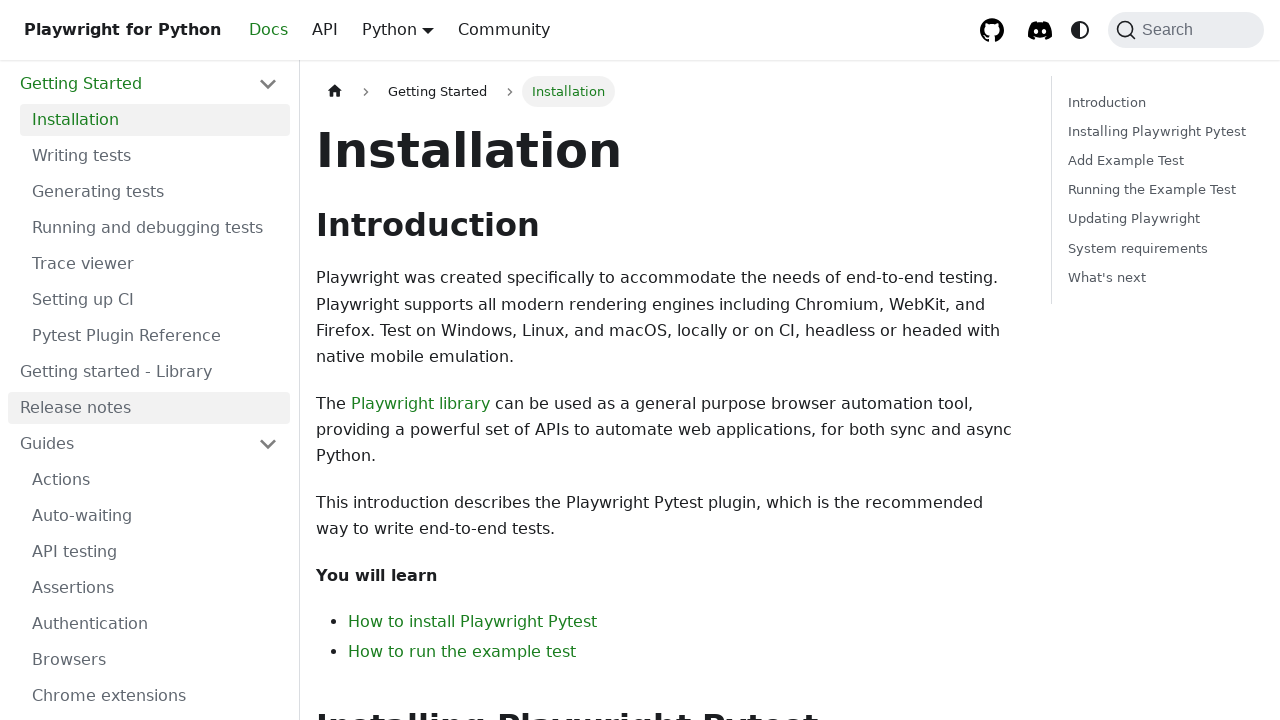

Verified navigation to documentation intro page at https://playwright.dev/python/docs/intro
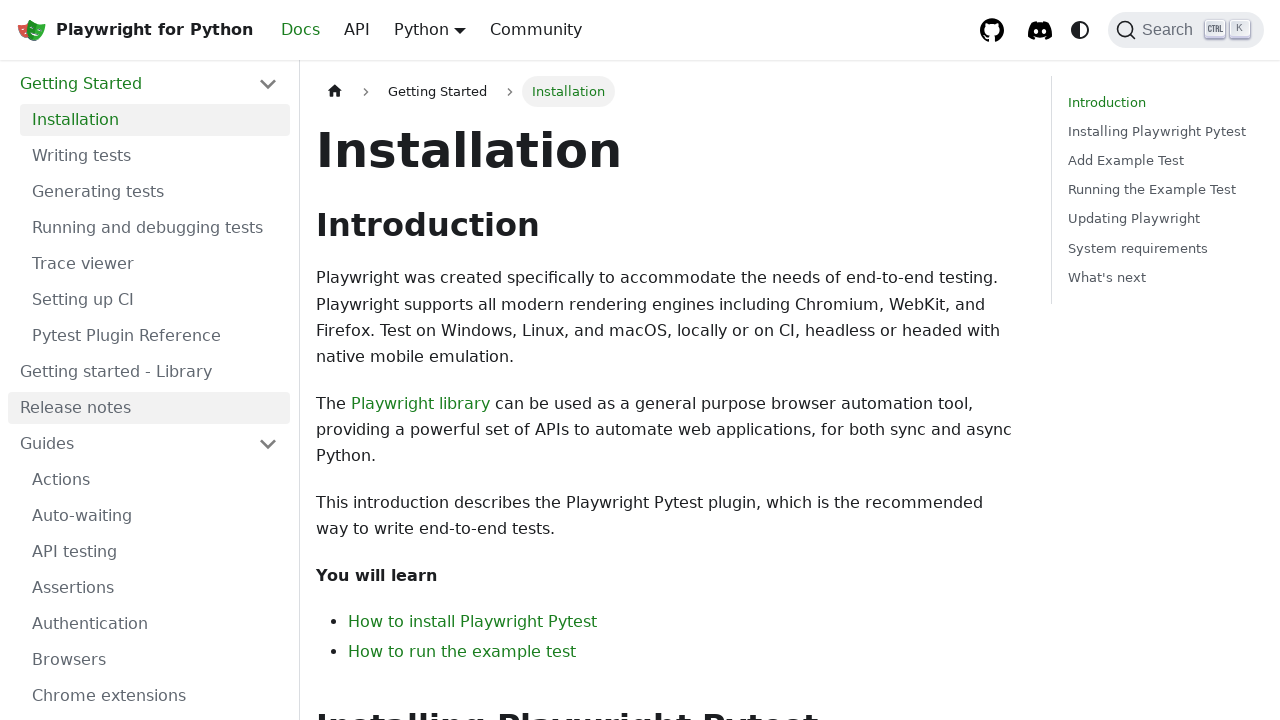

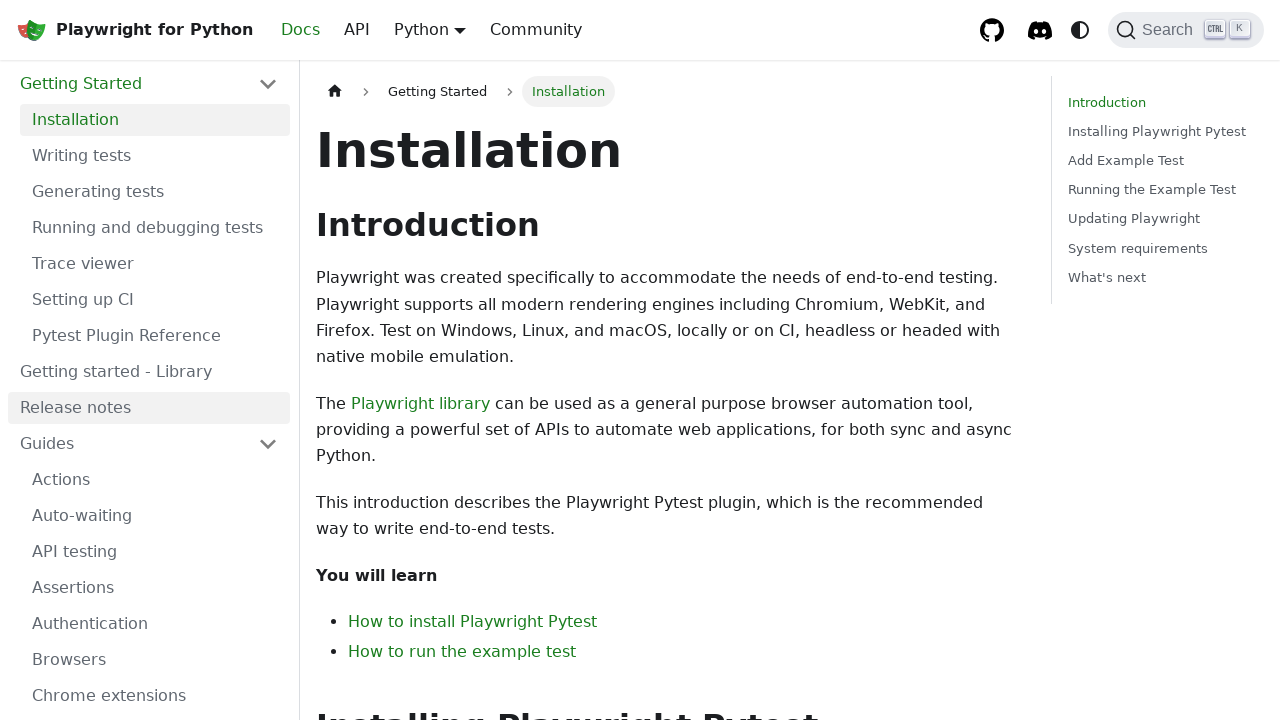